Tests registration form validation for empty password by filling username but leaving password fields empty

Starting URL: https://dsportalapp.herokuapp.com/register

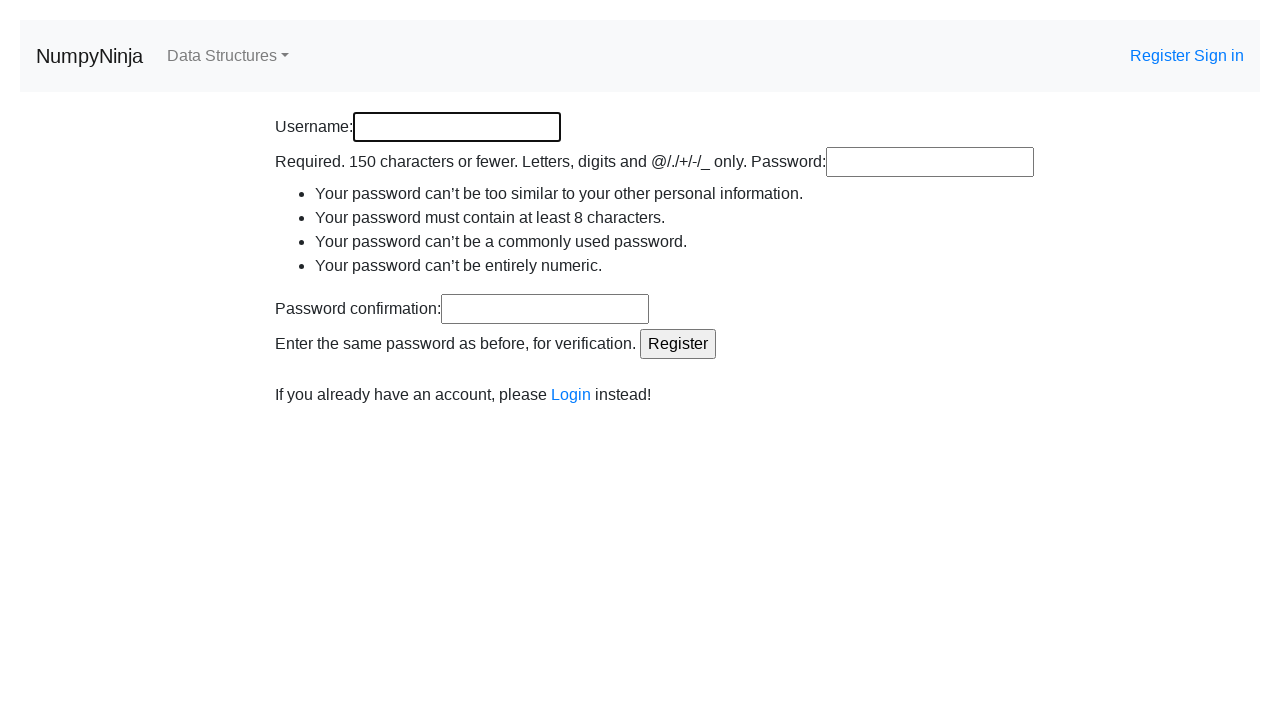

Filled username field with 'testuser456' on input[id='id_username']
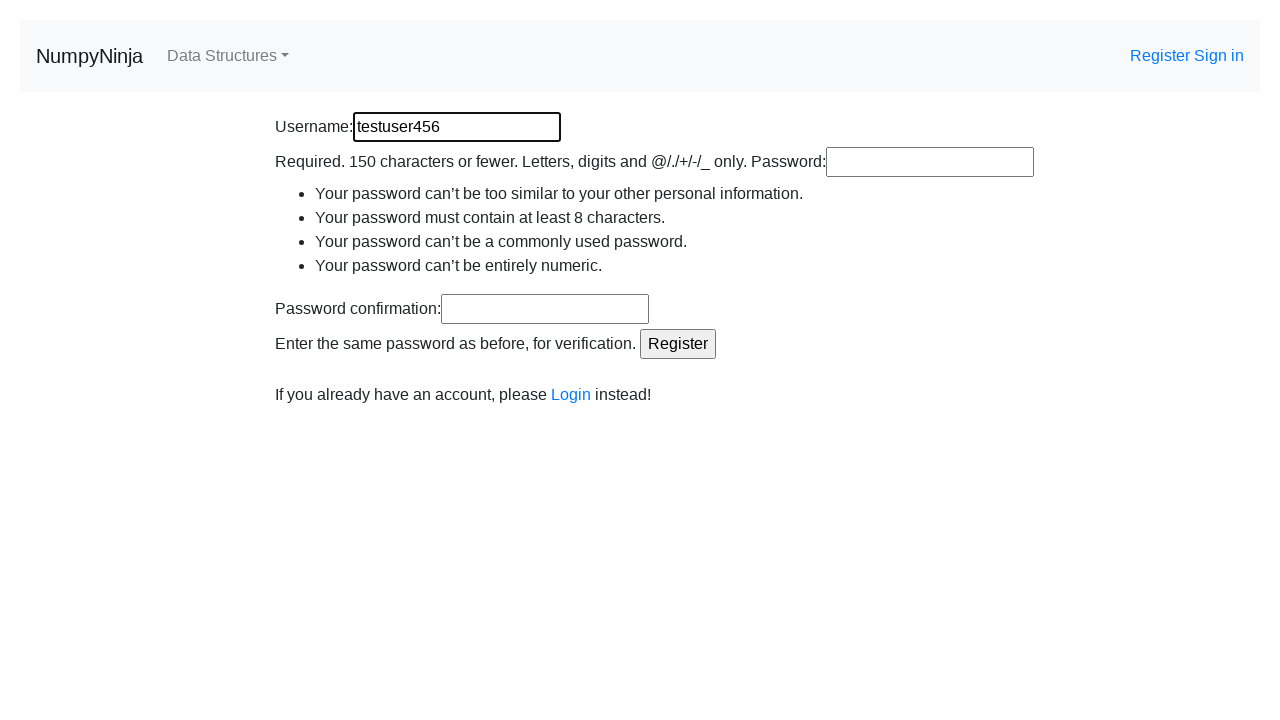

Left password field empty on input[id='id_password1']
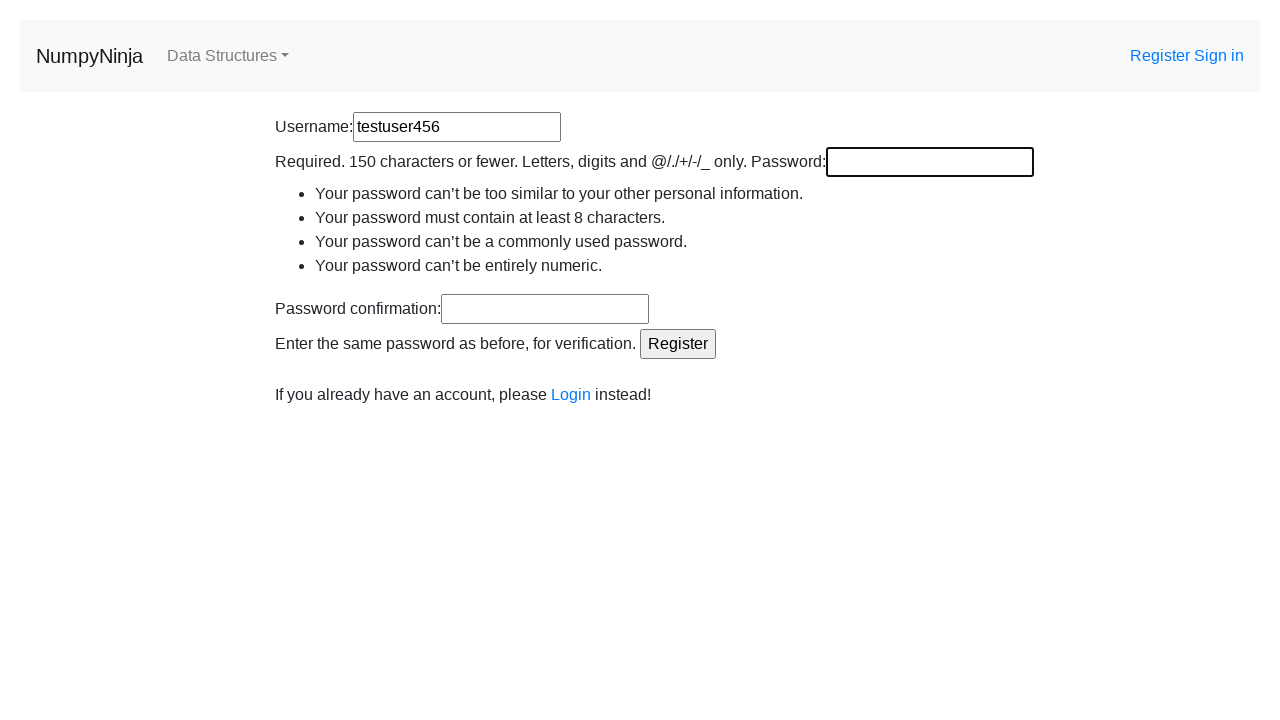

Left password confirmation field empty on input[id='id_password2']
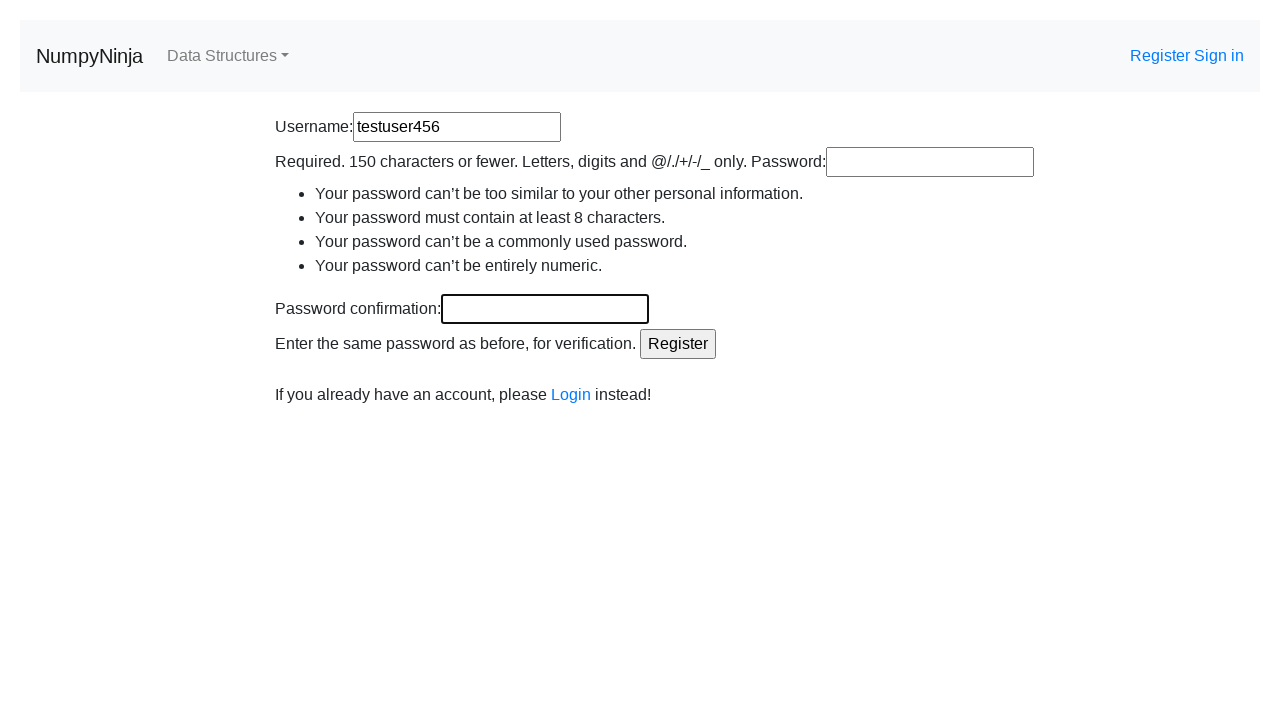

Clicked Register button to submit form with empty password fields at (678, 344) on input[value='Register']
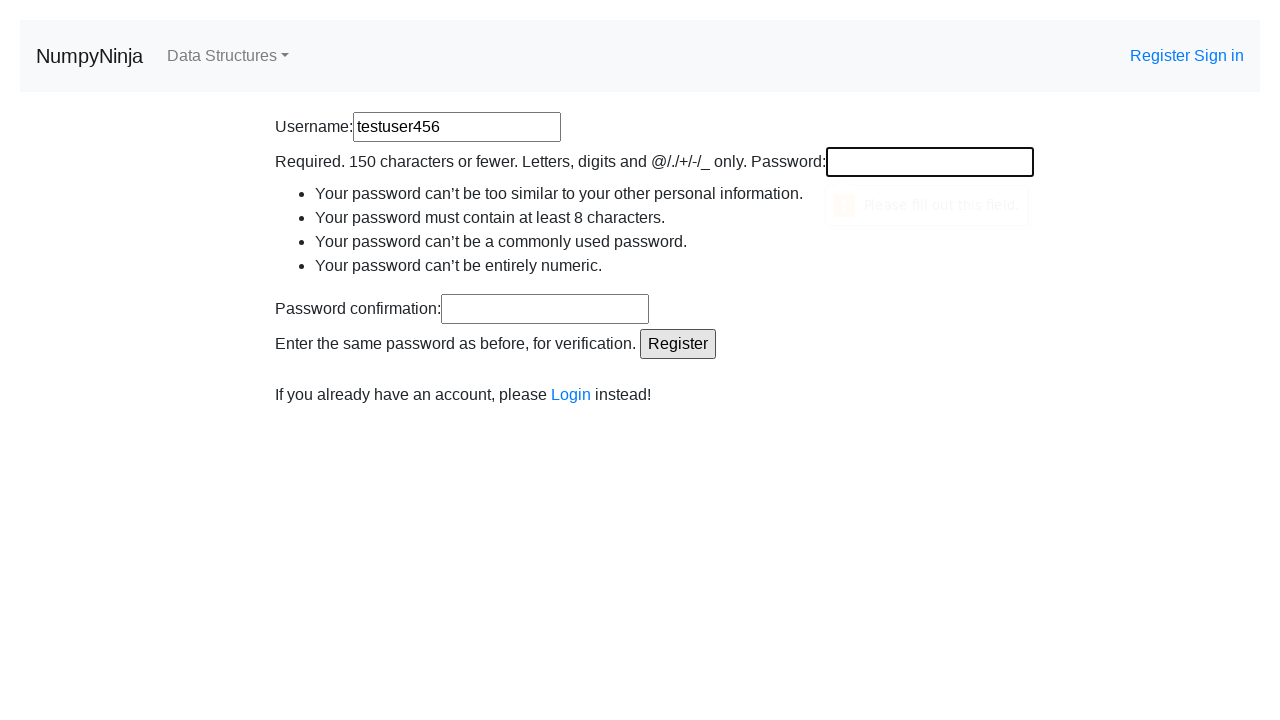

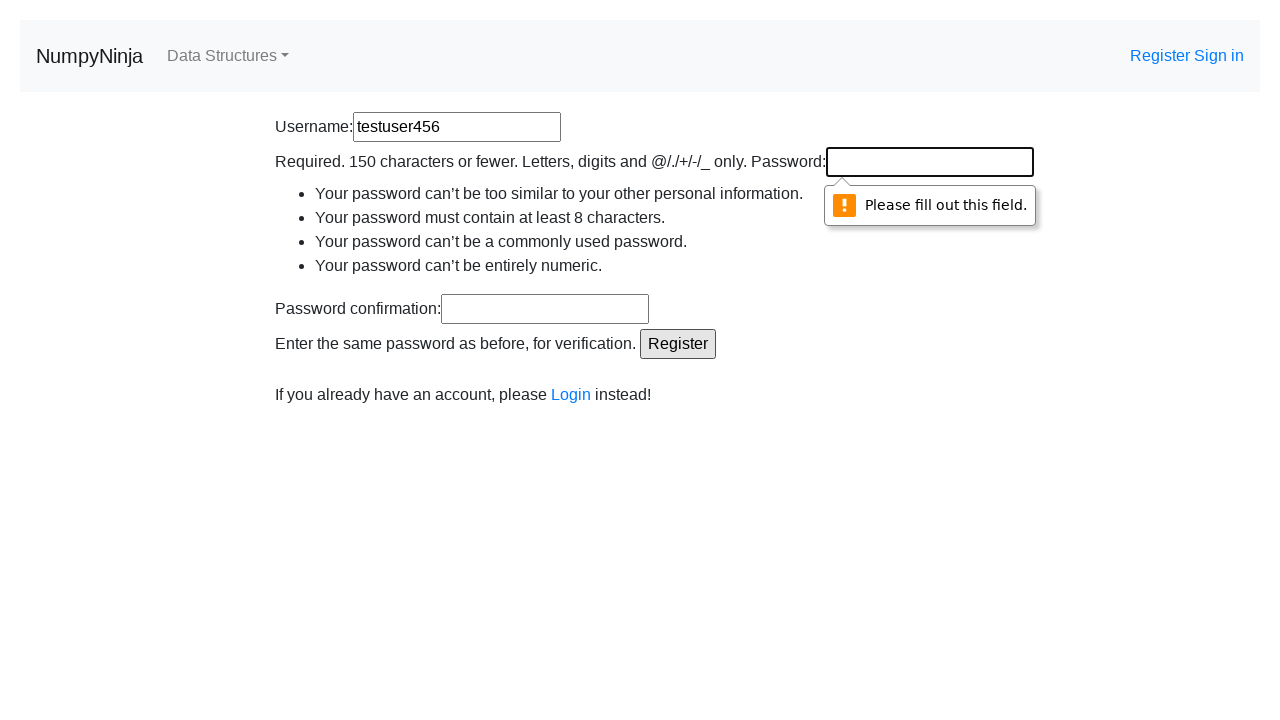